Tests file download functionality by navigating to a download page, clicking a download link, and verifying that a file is downloaded successfully.

Starting URL: https://the-internet.herokuapp.com/download

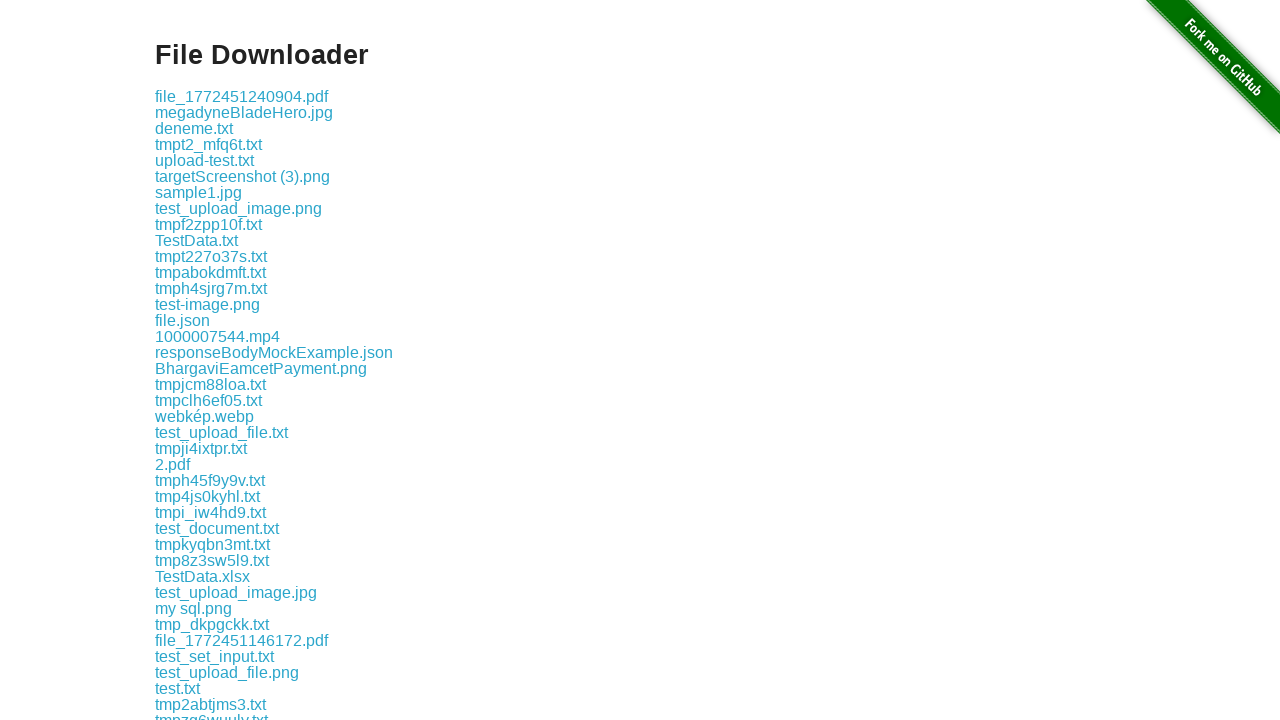

Clicked the first download link at (242, 96) on .example a >> nth=0
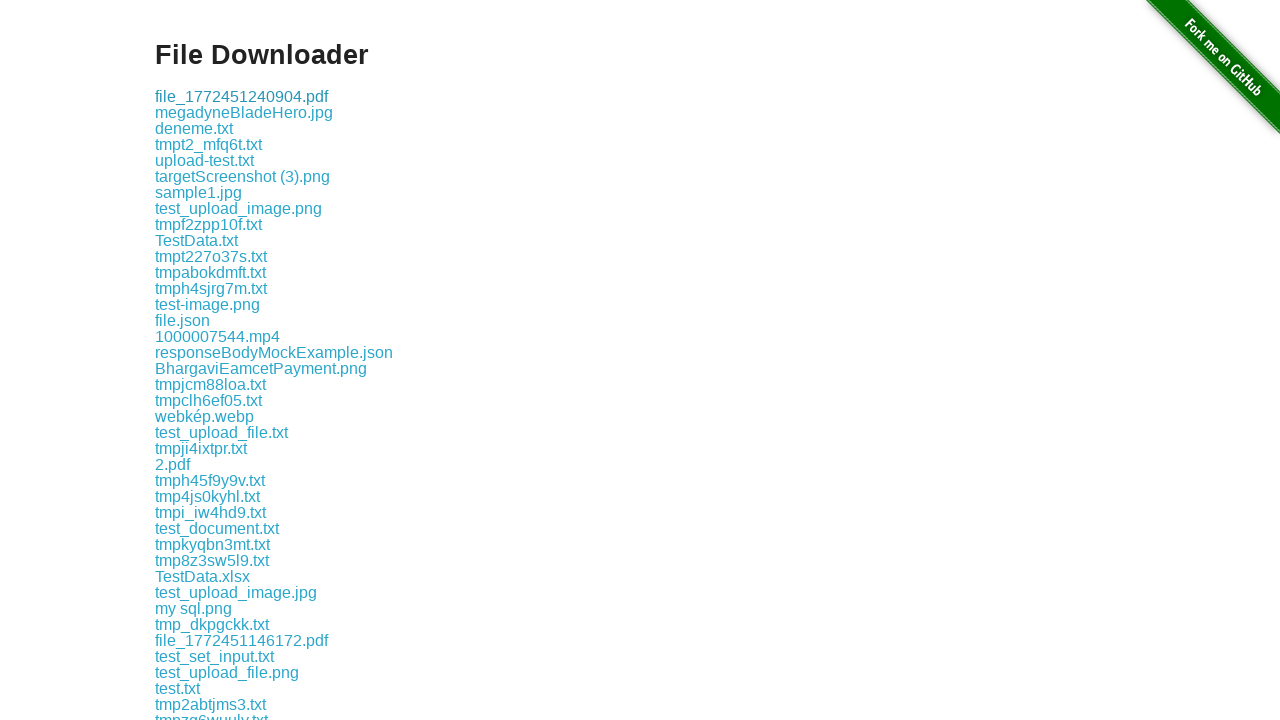

Download link is visible and page loaded correctly
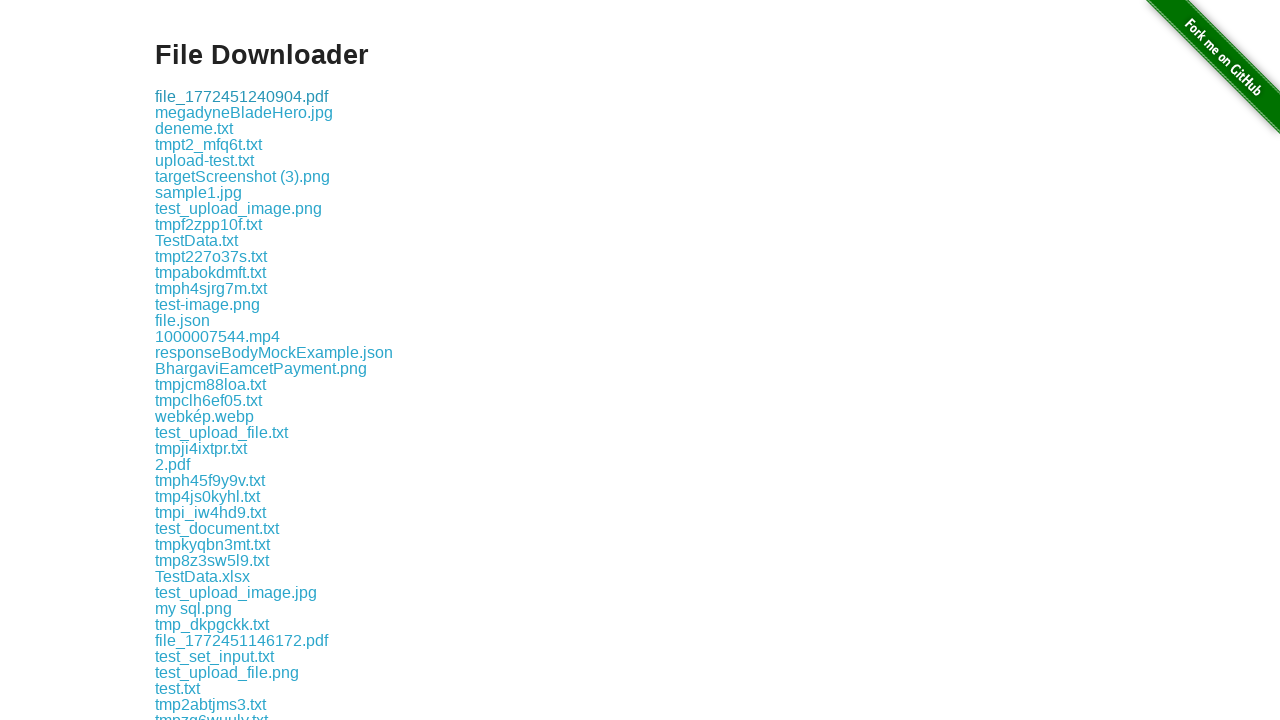

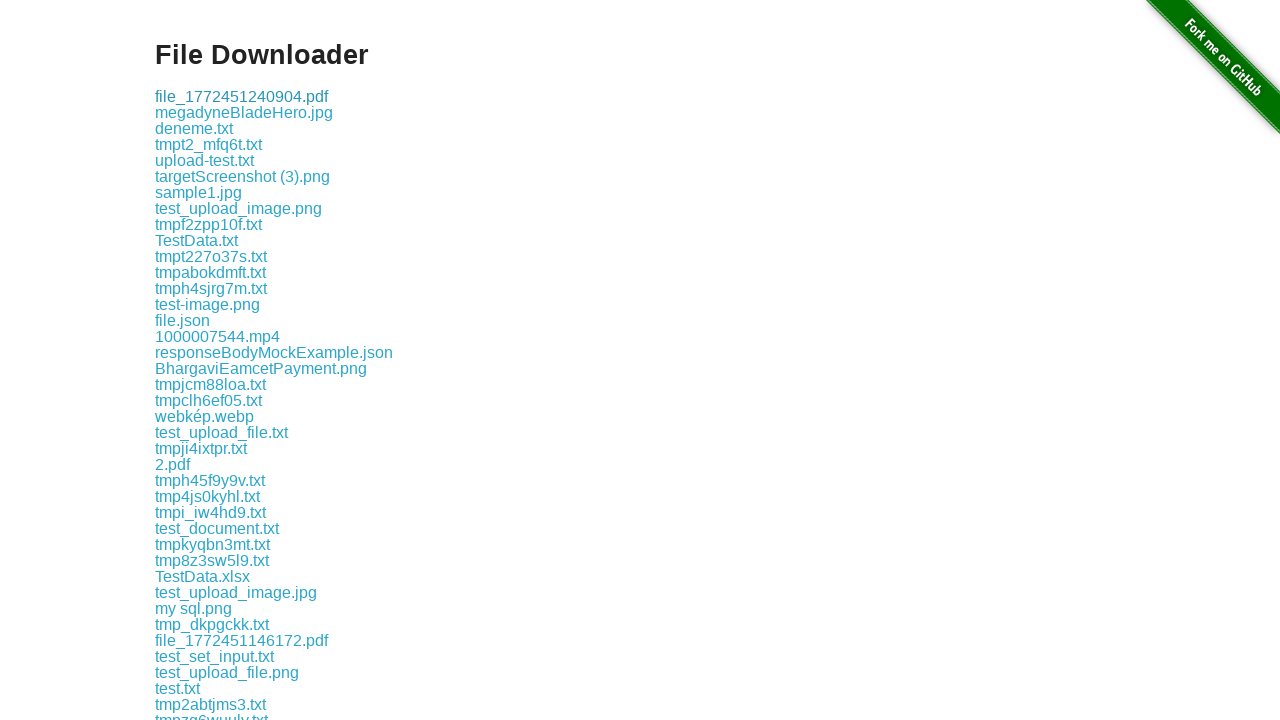